Tests filling out a complete registration form including name, email, gender, phone, date of birth, subjects, hobbies, address, and state/city selection

Starting URL: https://demoqa.com/automation-practice-form

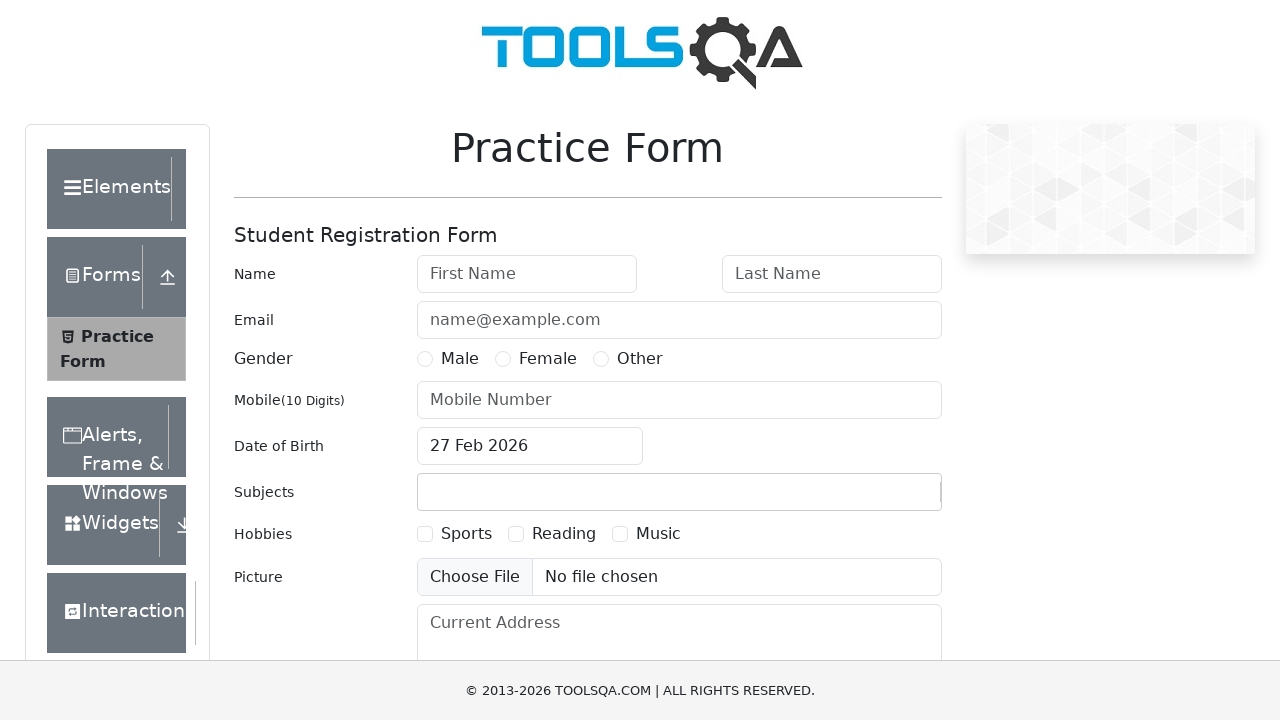

Filled first name field with 'Peter' on #firstName
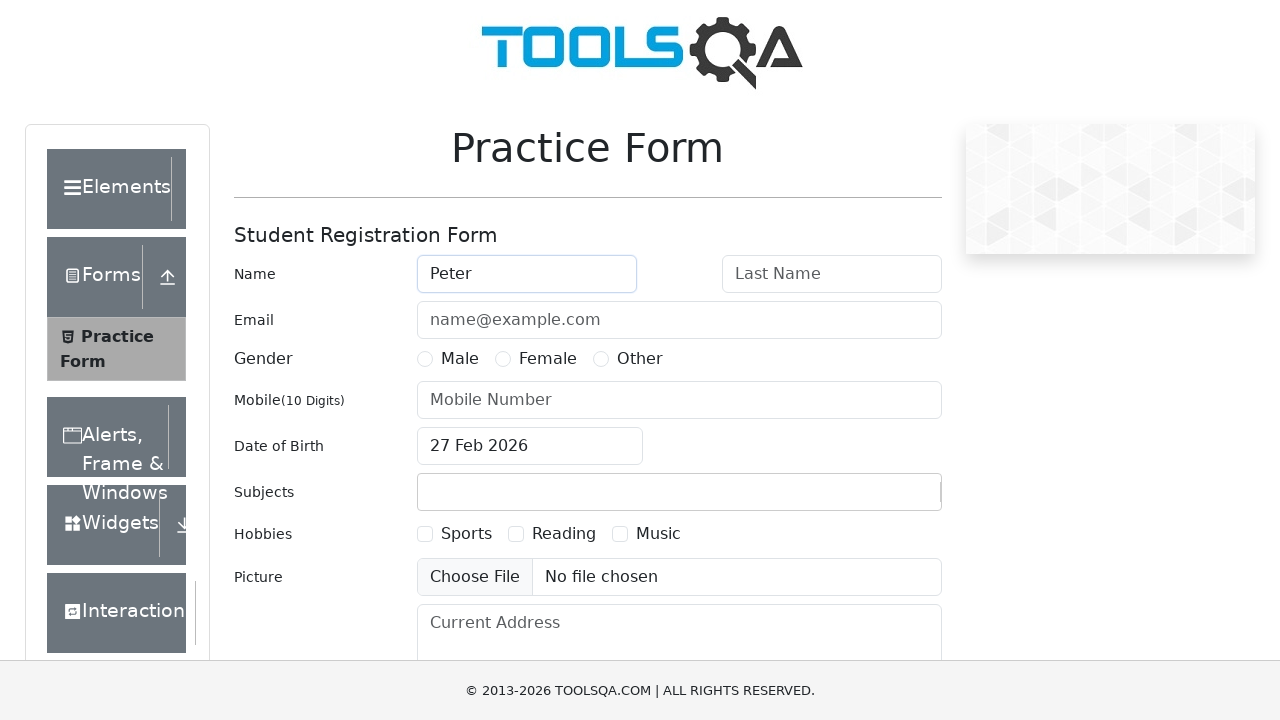

Filled last name field with 'Ivanov' on #lastName
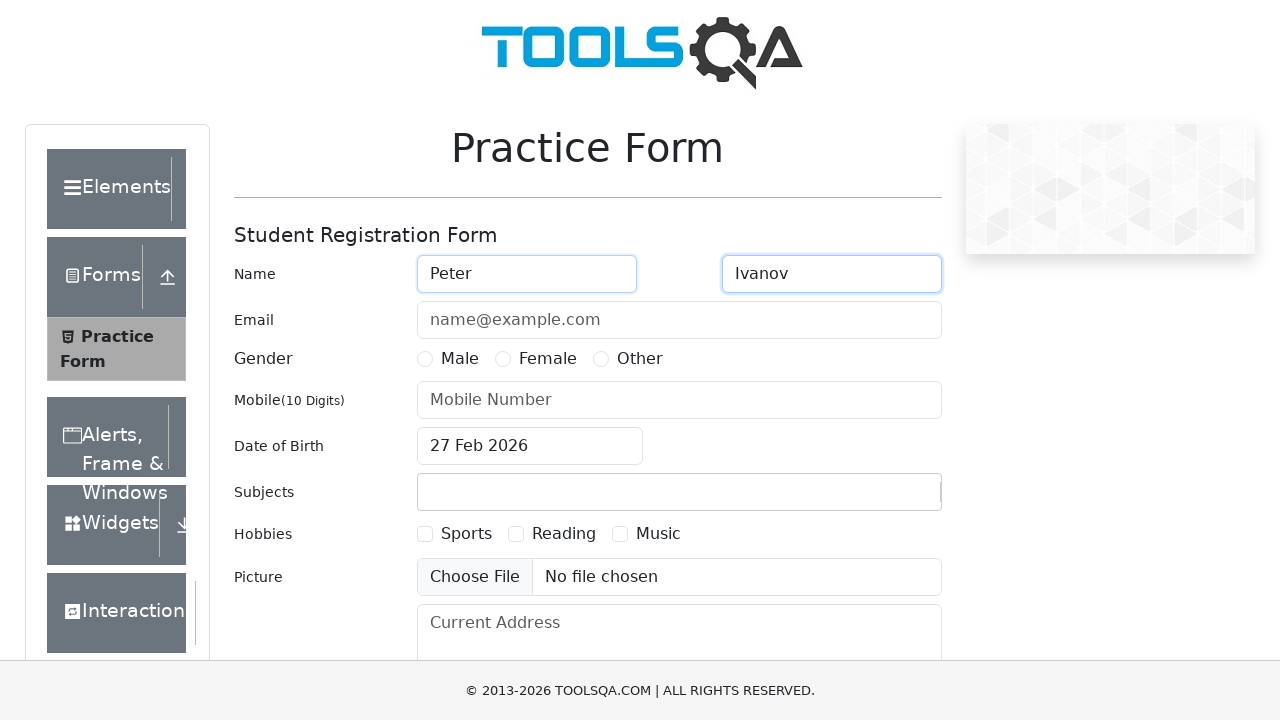

Filled email field with 'a@a.ru' on #userEmail
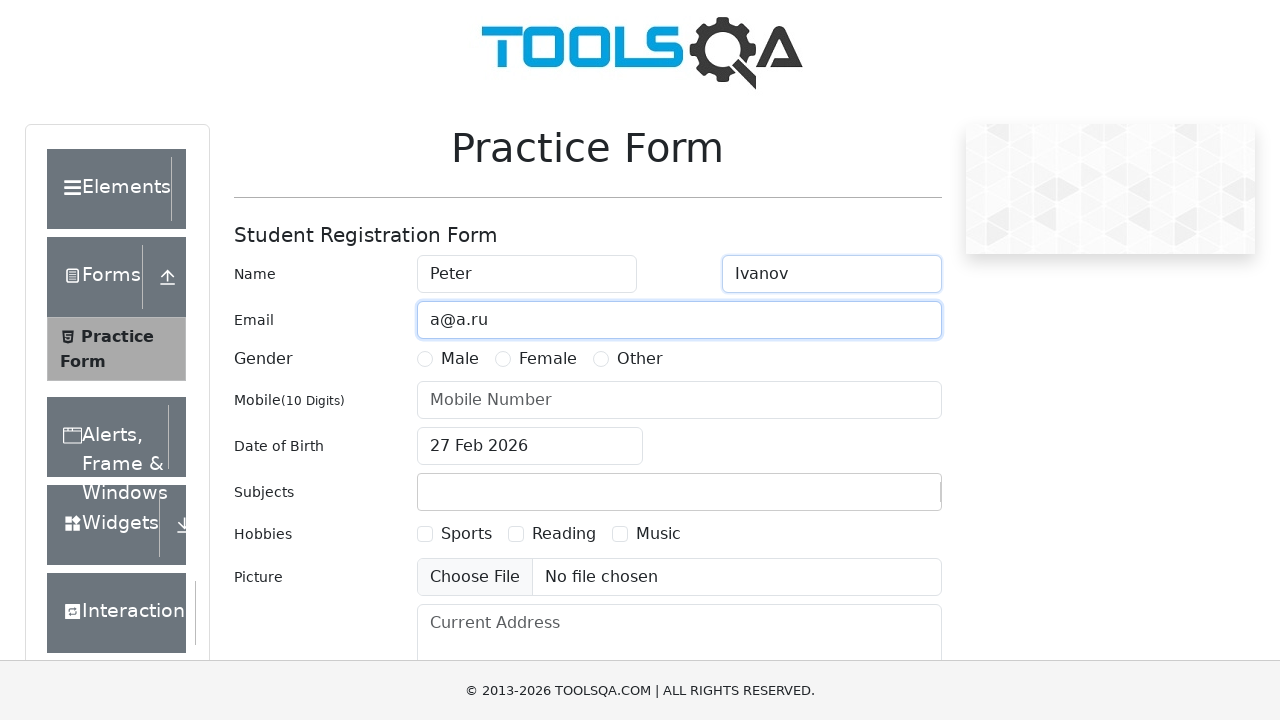

Selected Male gender option at (460, 359) on label[for='gender-radio-1']
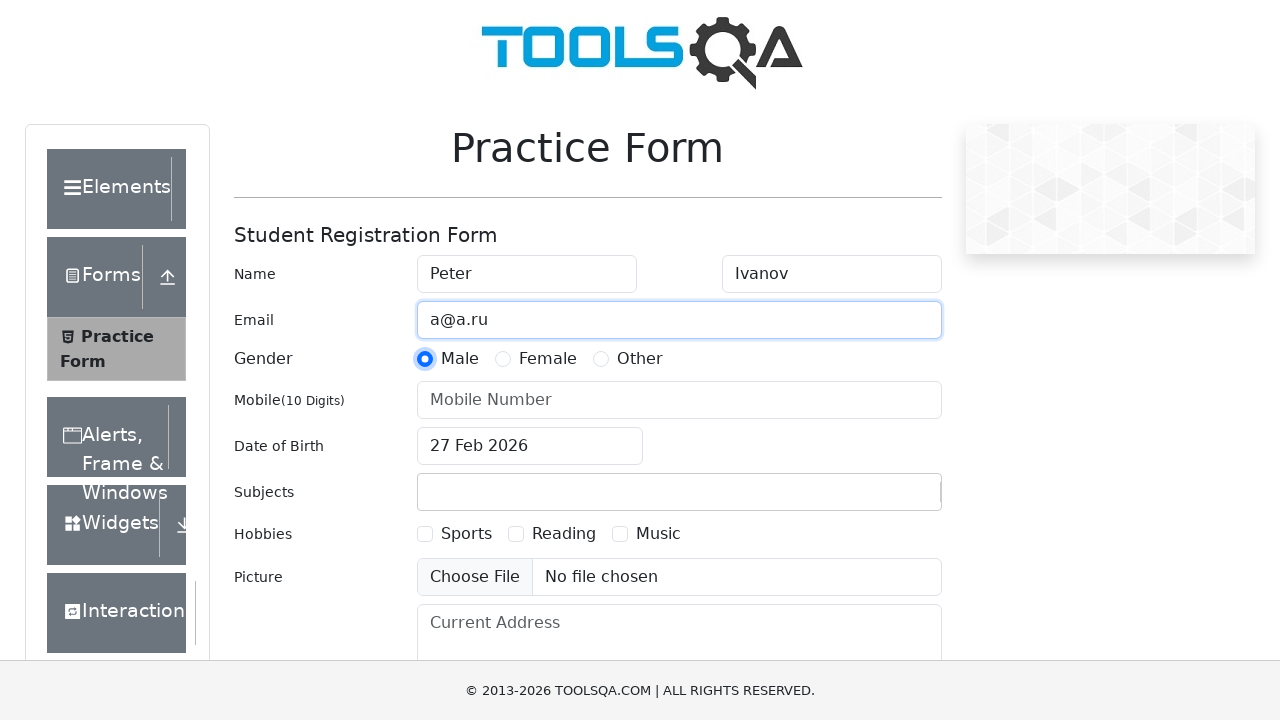

Filled phone number field with '1234567890' on #userNumber
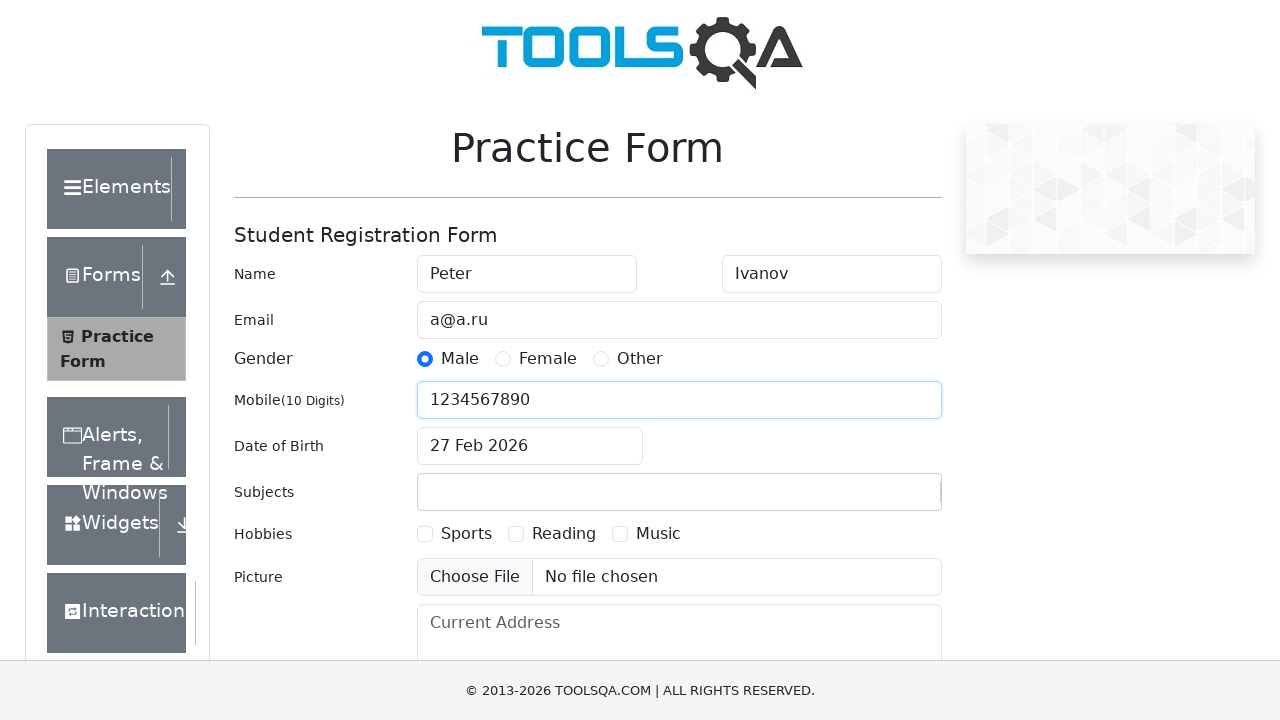

Clicked date of birth input to open date picker at (530, 446) on #dateOfBirthInput
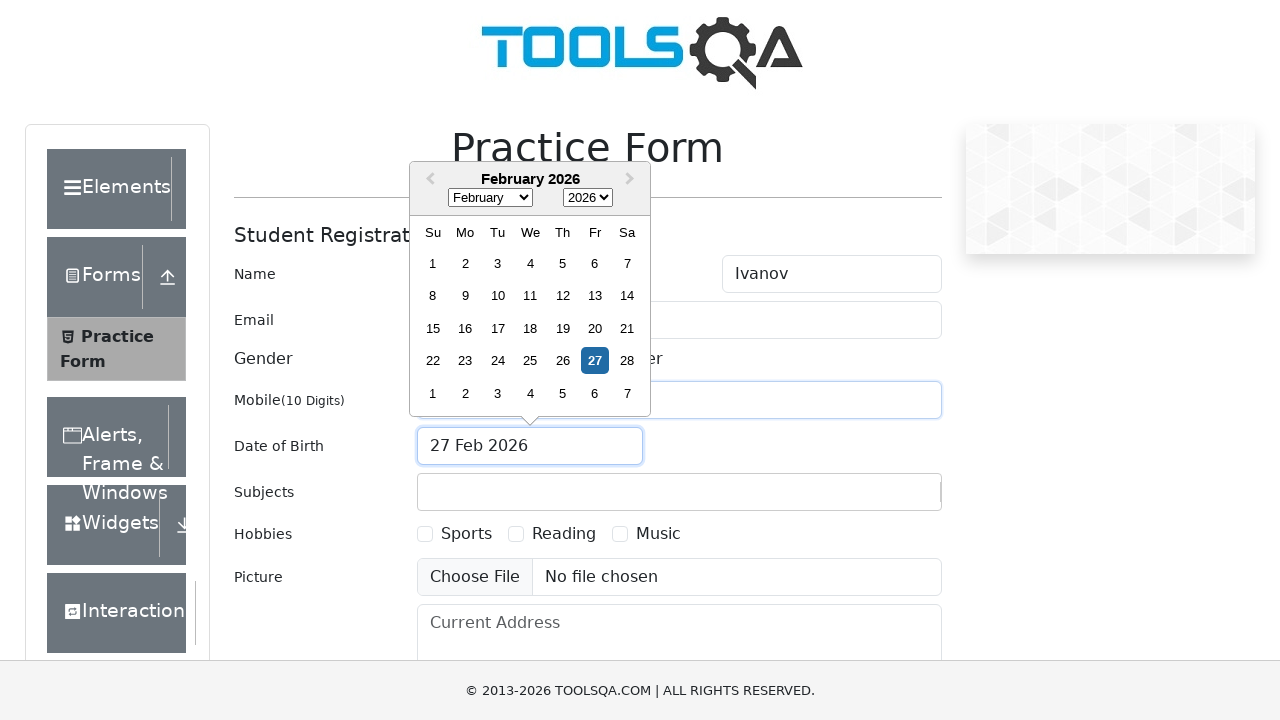

Selected November from month dropdown on .react-datepicker__month-select
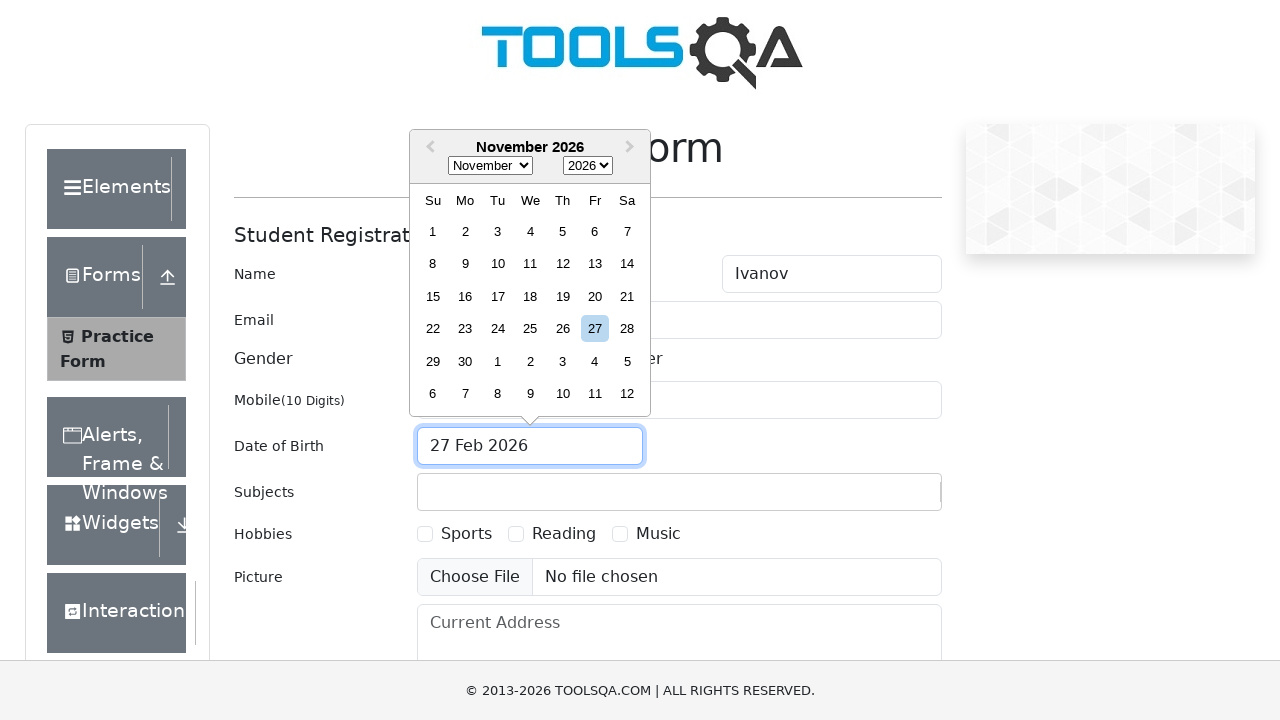

Selected 1985 from year dropdown on .react-datepicker__year-select
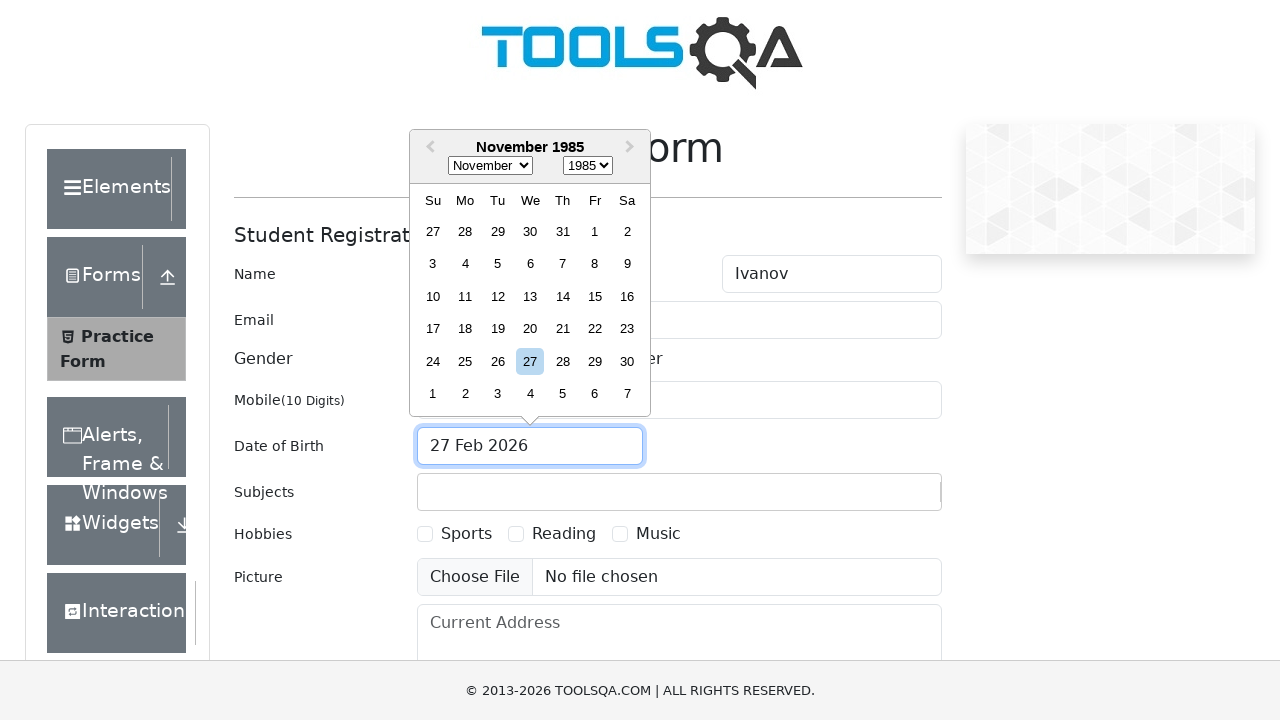

Selected November 15th, 1985 as date of birth at (595, 296) on xpath=//div[@aria-label='Choose Friday, November 15th, 1985']
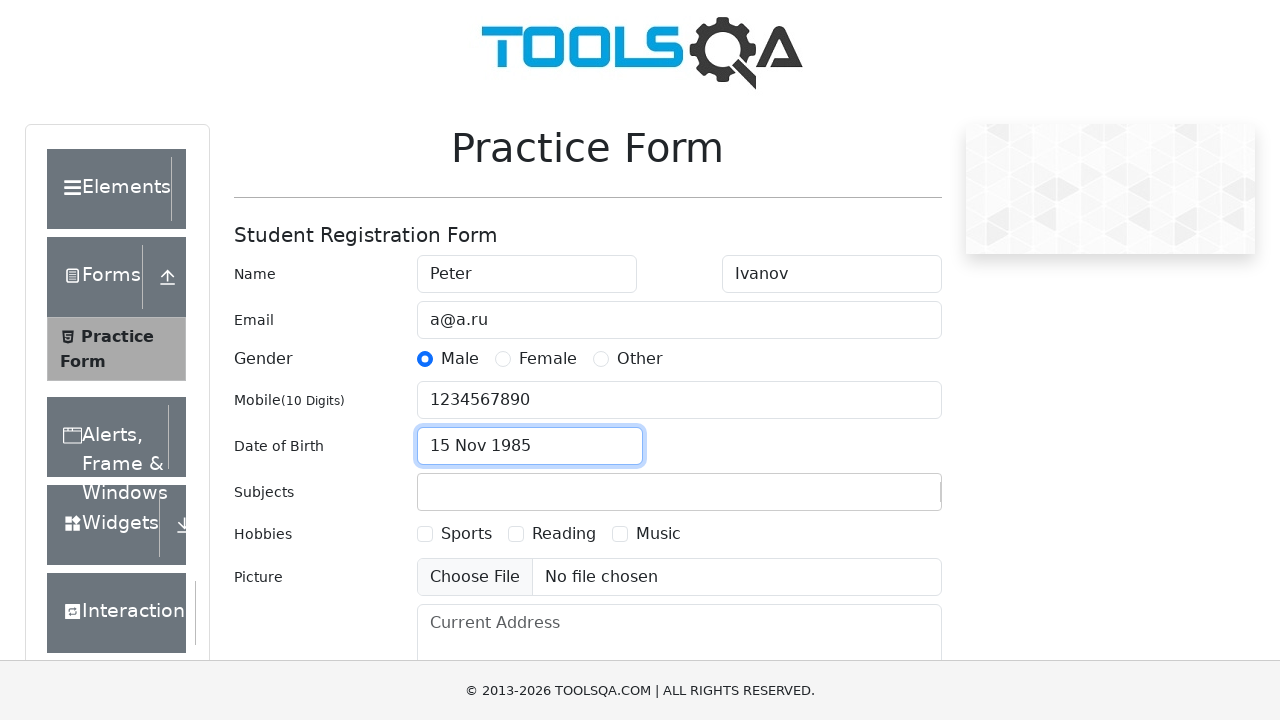

Filled subjects field with 'Maths' on #subjectsInput
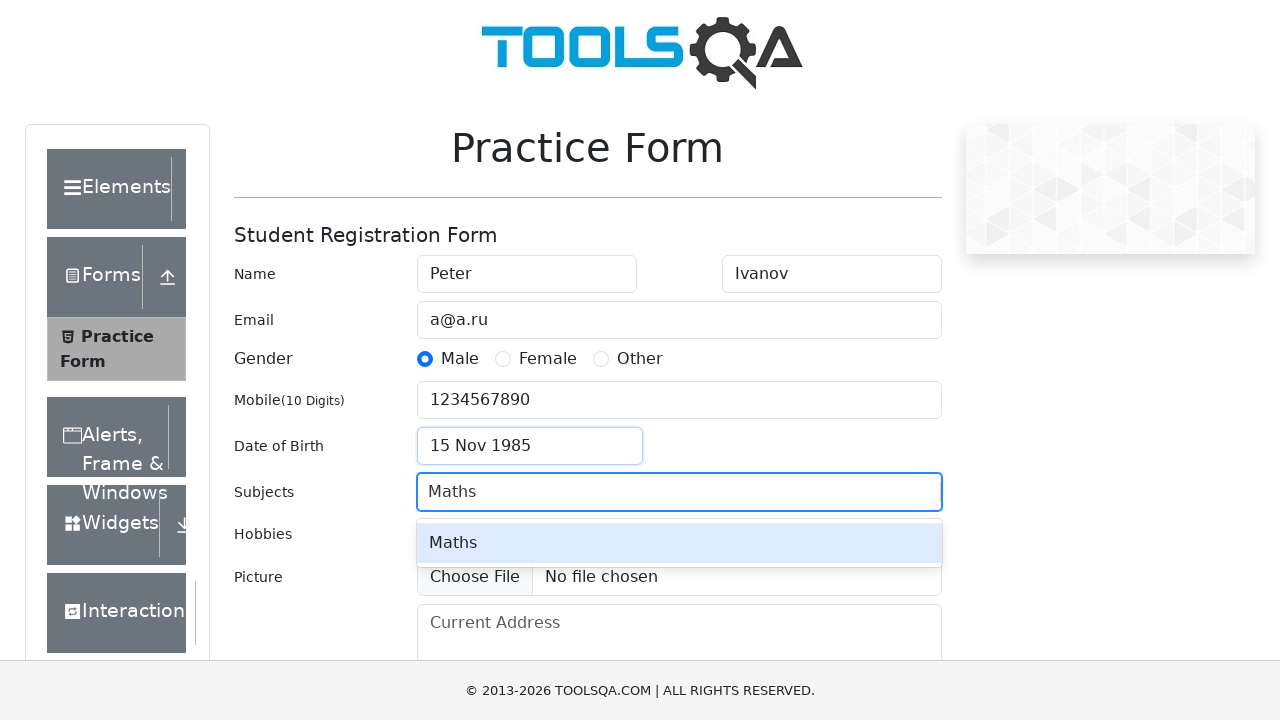

Selected Maths from subject options at (679, 543) on #react-select-2-option-0
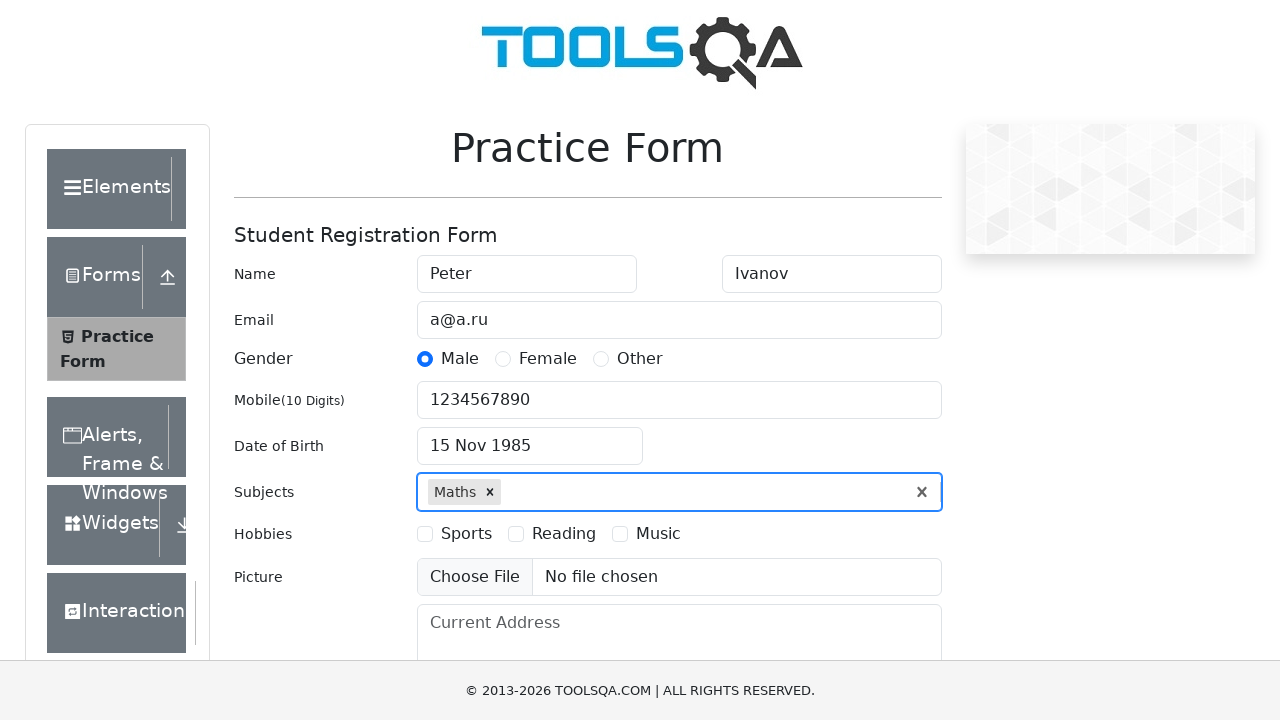

Selected Sports hobby checkbox at (466, 534) on label[for='hobbies-checkbox-1']
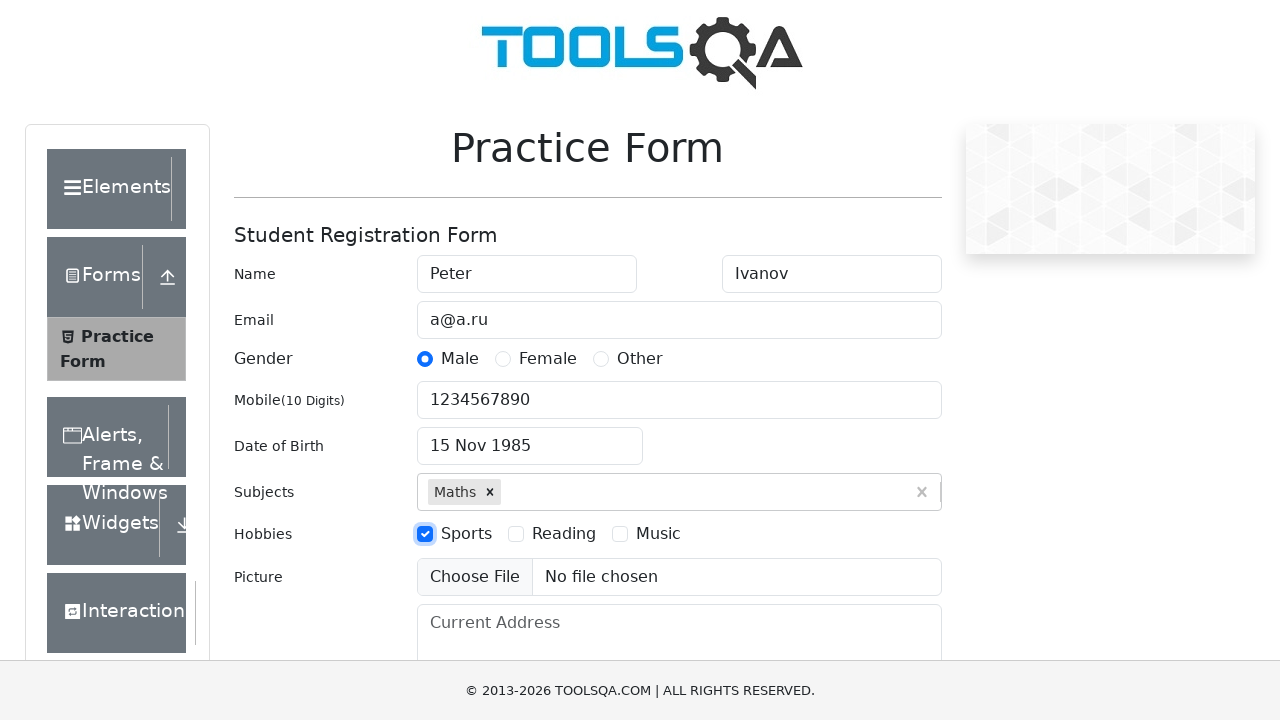

Filled current address field with 'CA, San Francisco, 17 avn, 1' on #currentAddress
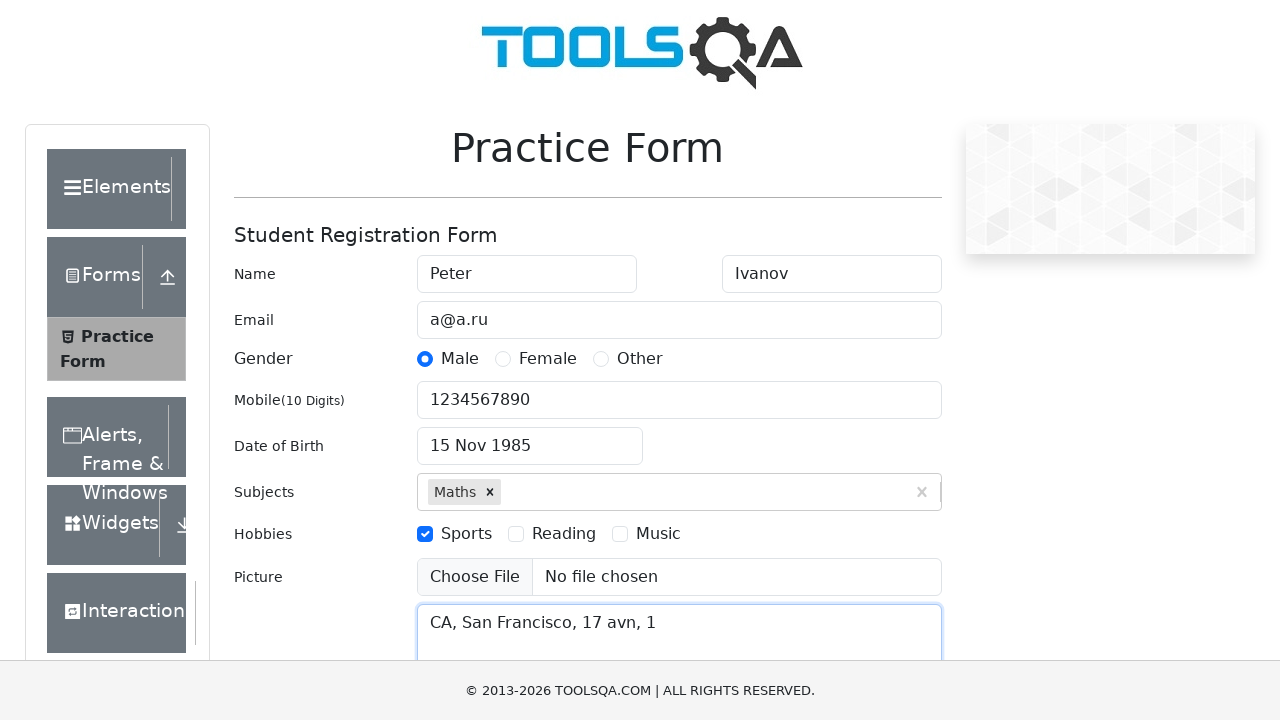

Scrolled to submit button
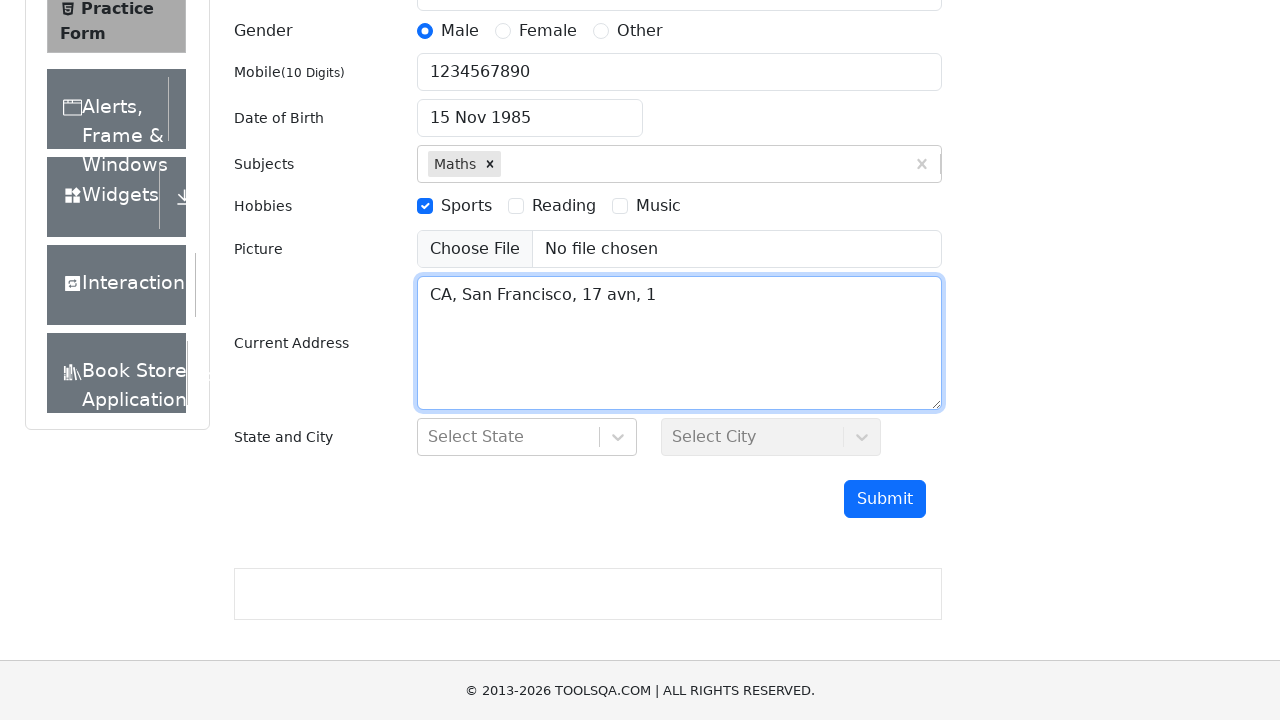

Filled state field with 'NCR' on #react-select-3-input
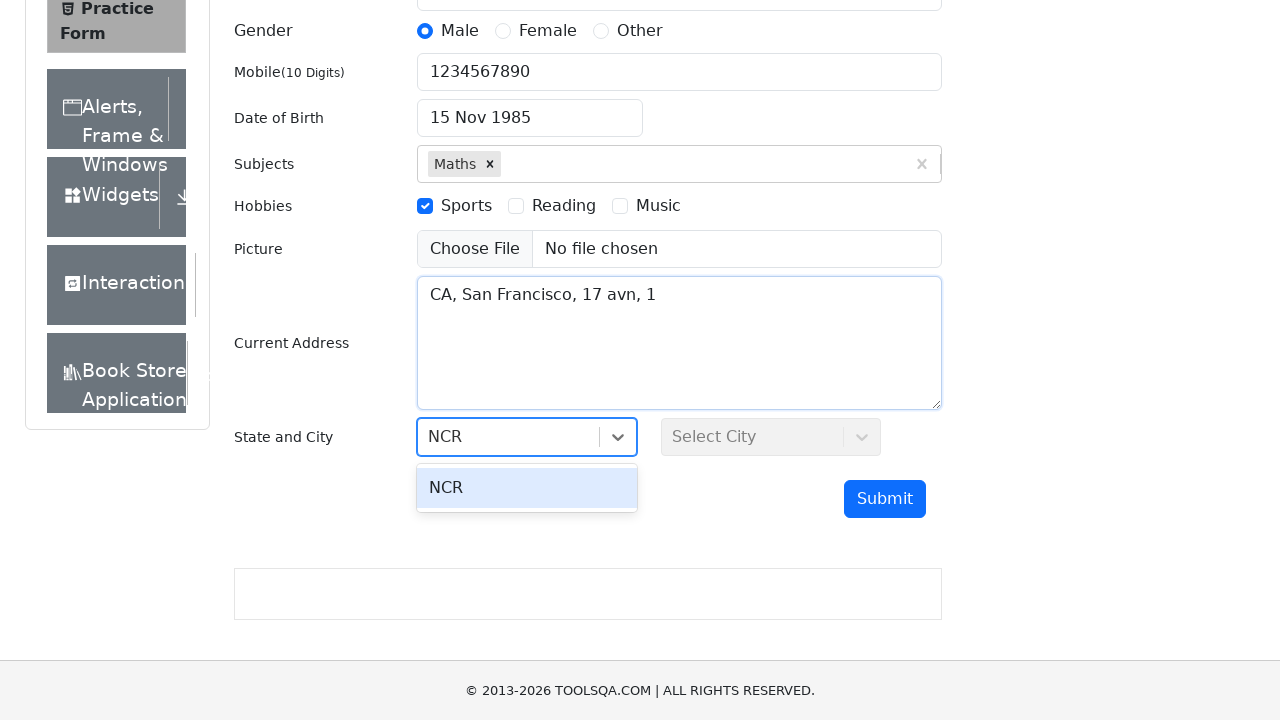

Selected NCR from state options at (527, 488) on #react-select-3-option-0
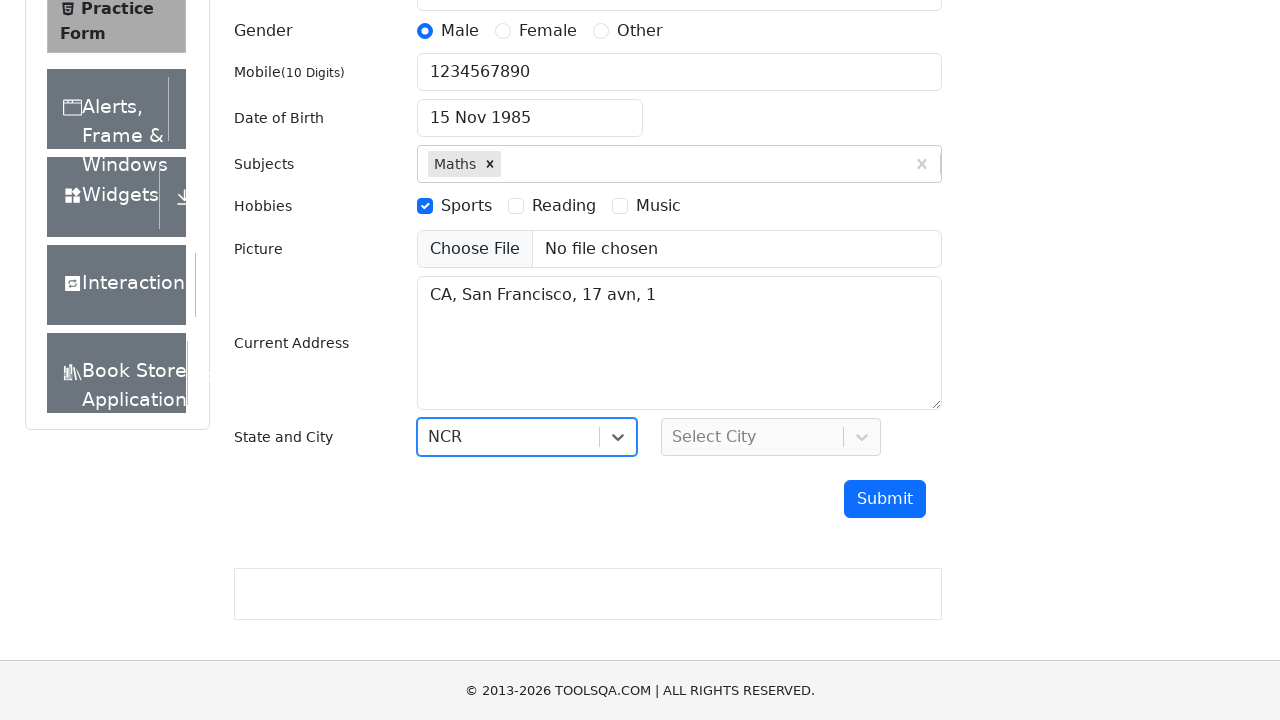

Filled city field with 'Delhi' on #react-select-4-input
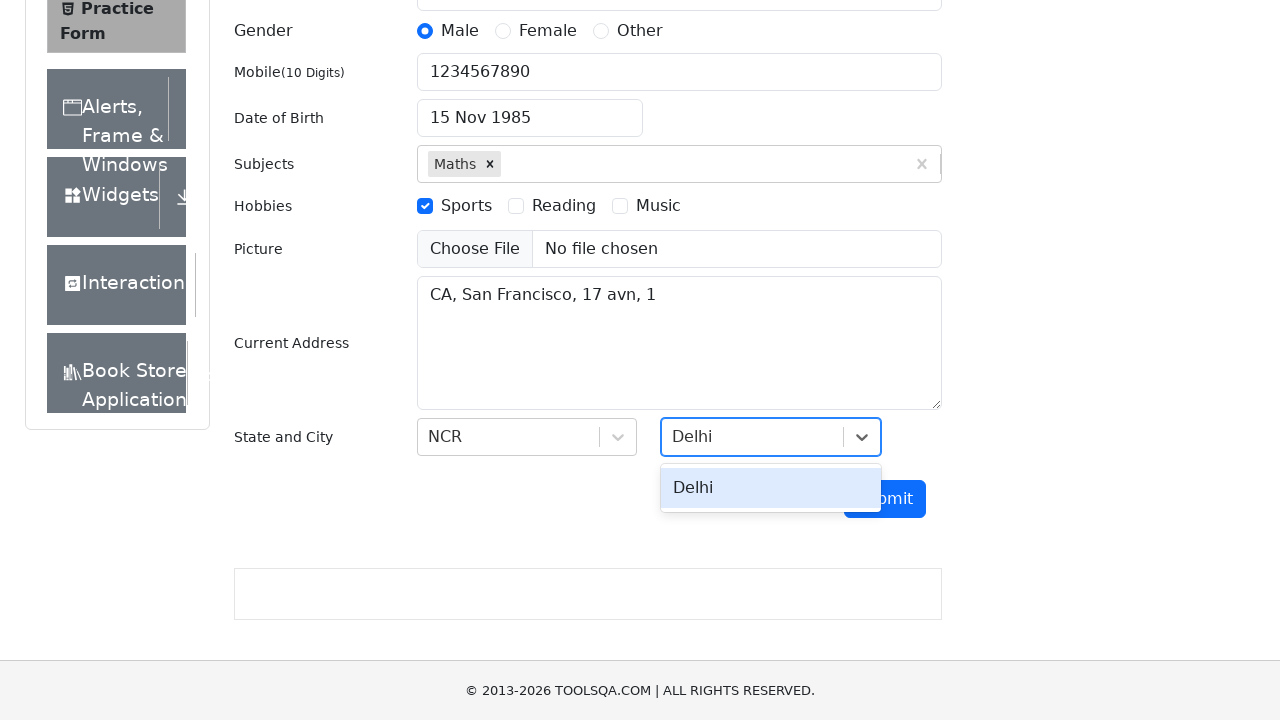

Selected Delhi from city options at (771, 488) on #react-select-4-option-0
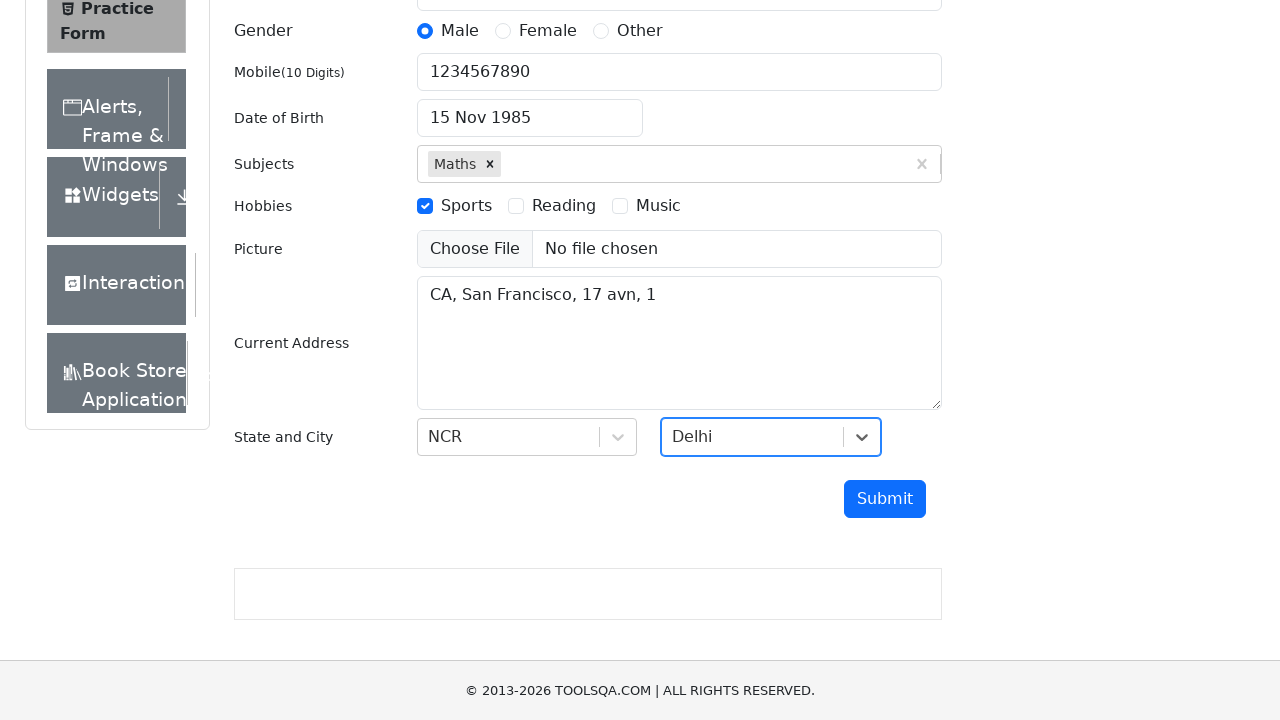

Clicked submit button to complete registration form at (885, 499) on #submit
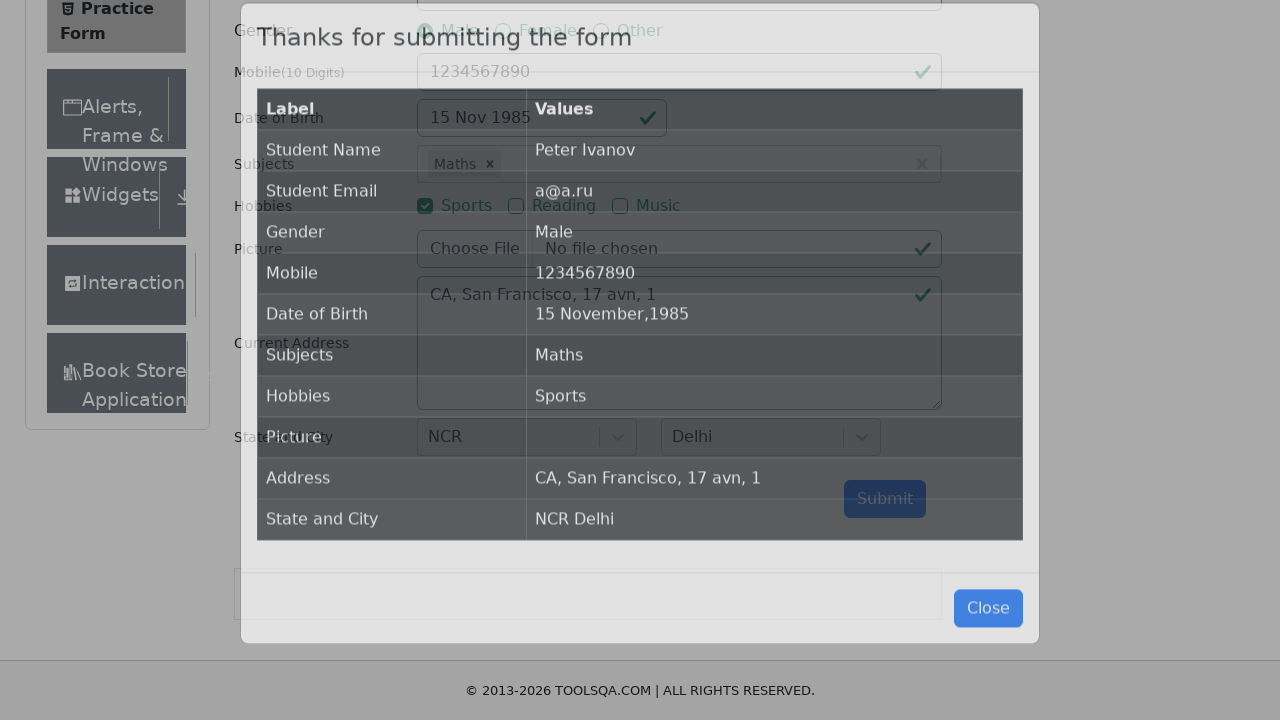

Registration form results table loaded successfully
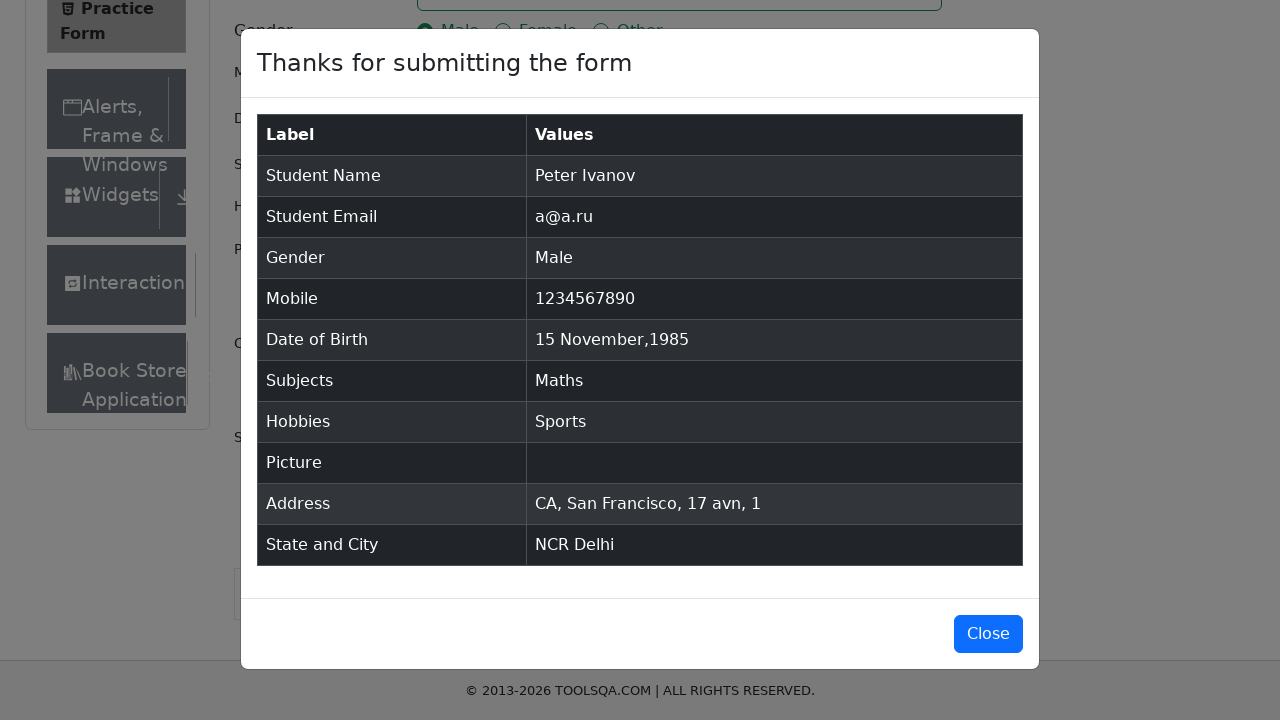

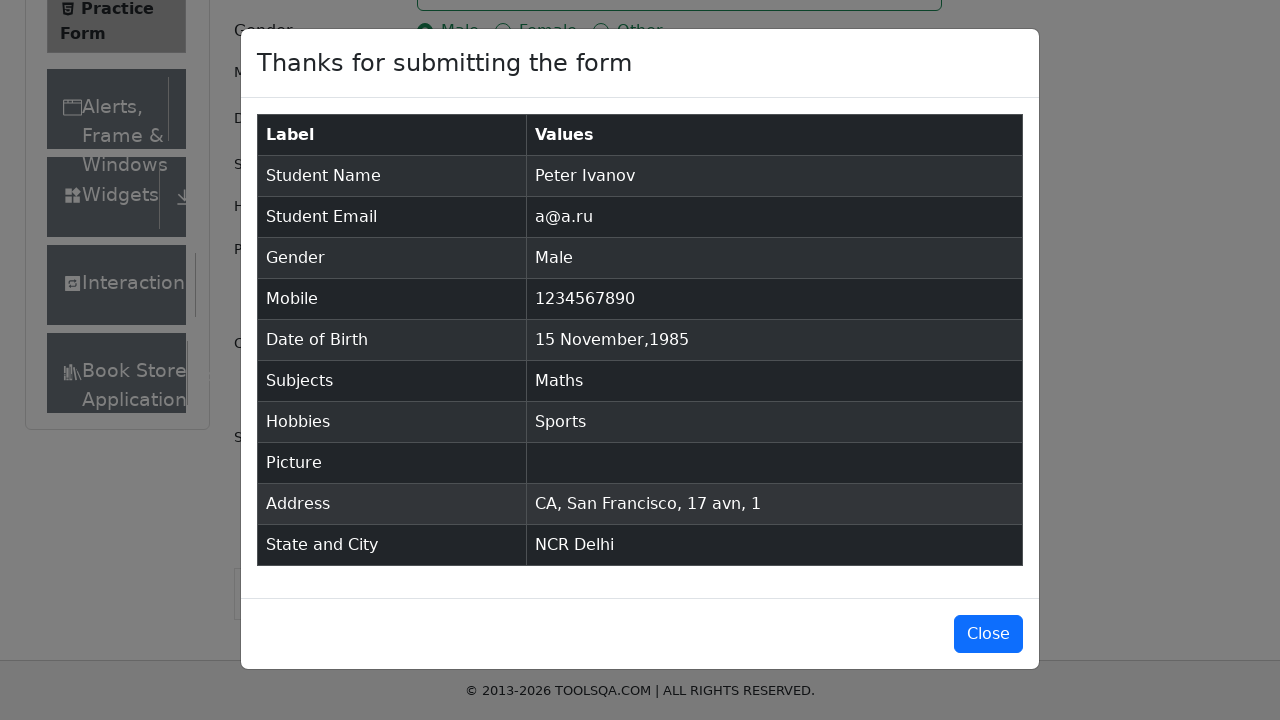